Tests radio button functionality on a form page by checking default selection, extracting values, and clicking each radio button option in sequence

Starting URL: https://echoecho.com/htmlforms10.htm

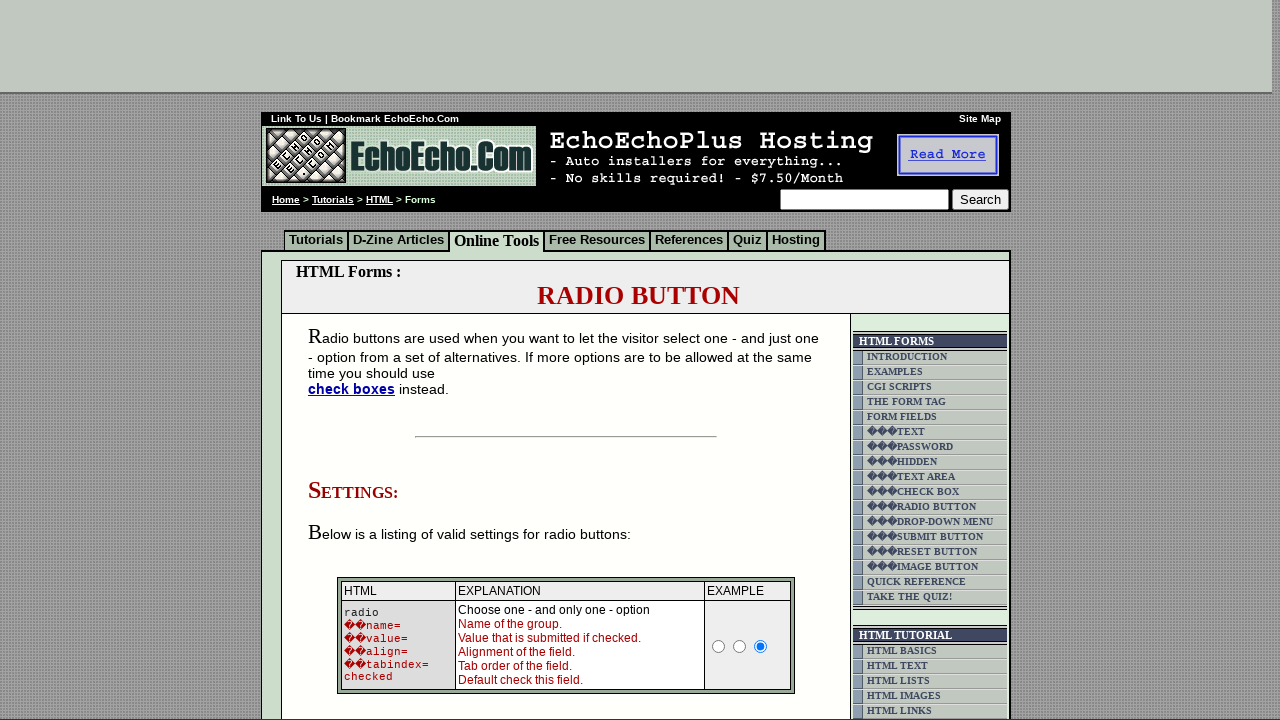

Waited for radio buttons in group2 to be present on page
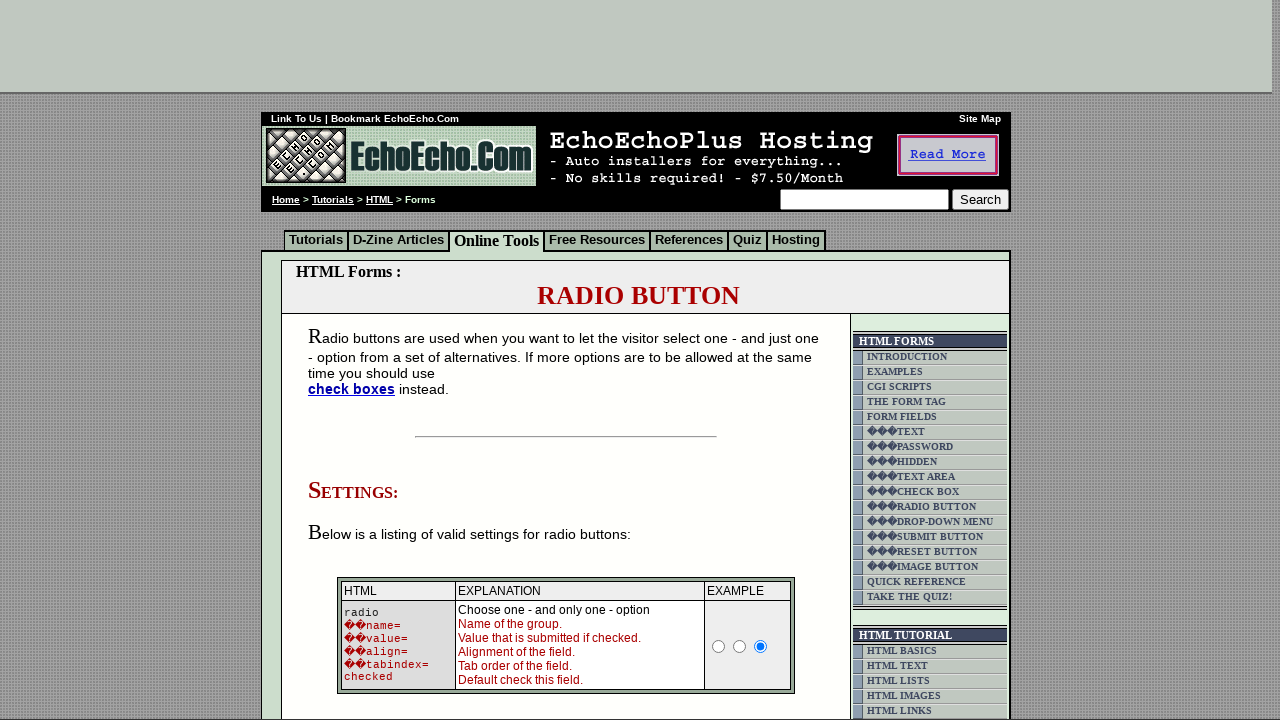

Located all radio buttons in group2 (Water, Beer, Wine)
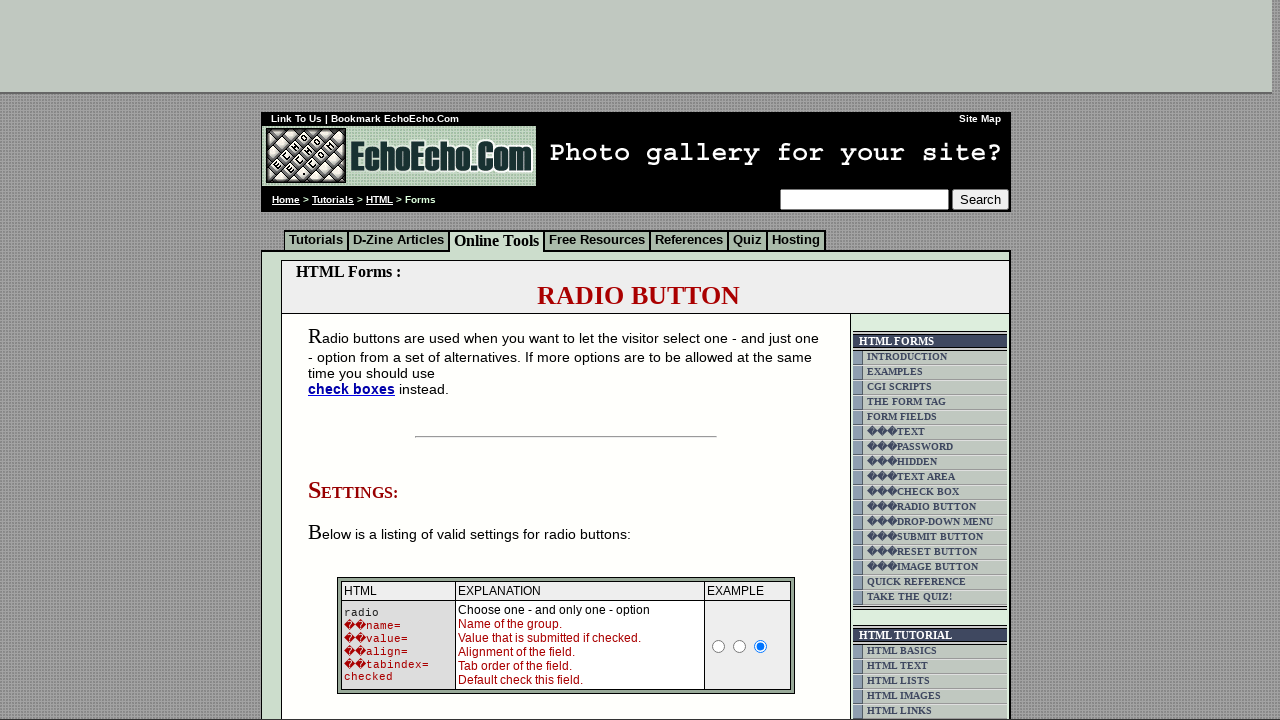

Found that 'Wine' radio button is selected by default
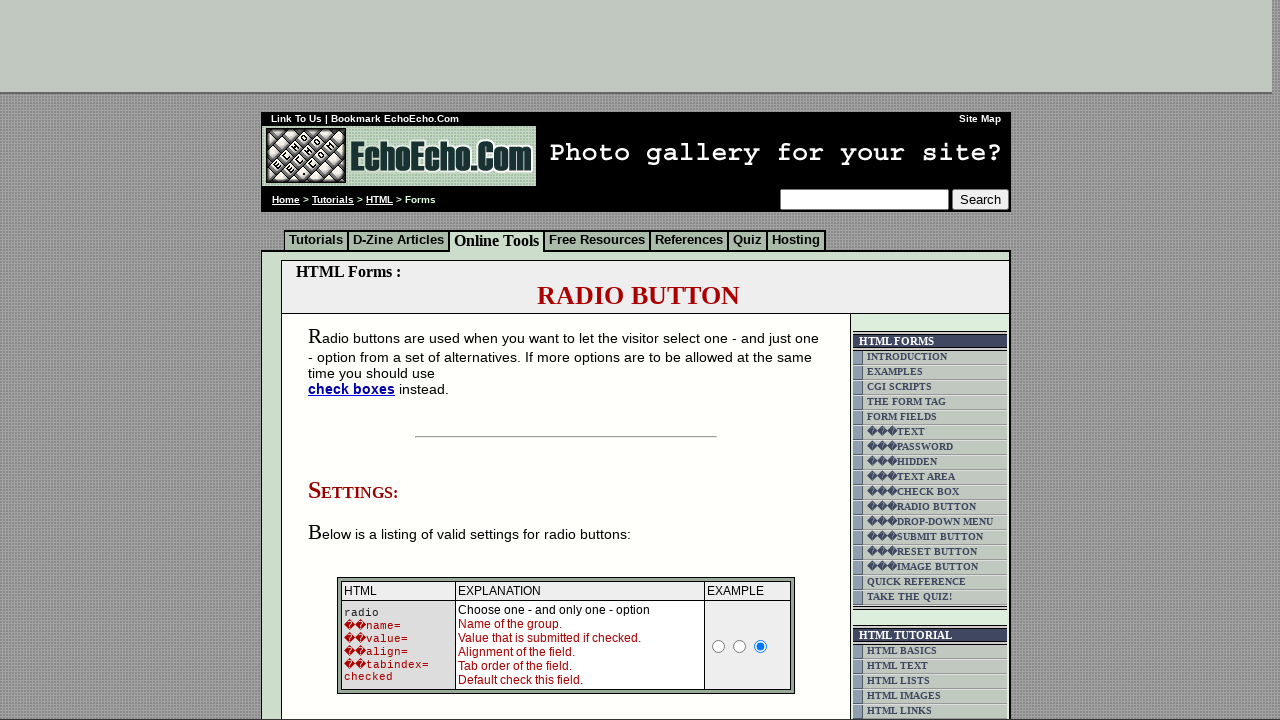

Extracted radio button value: 'Water'
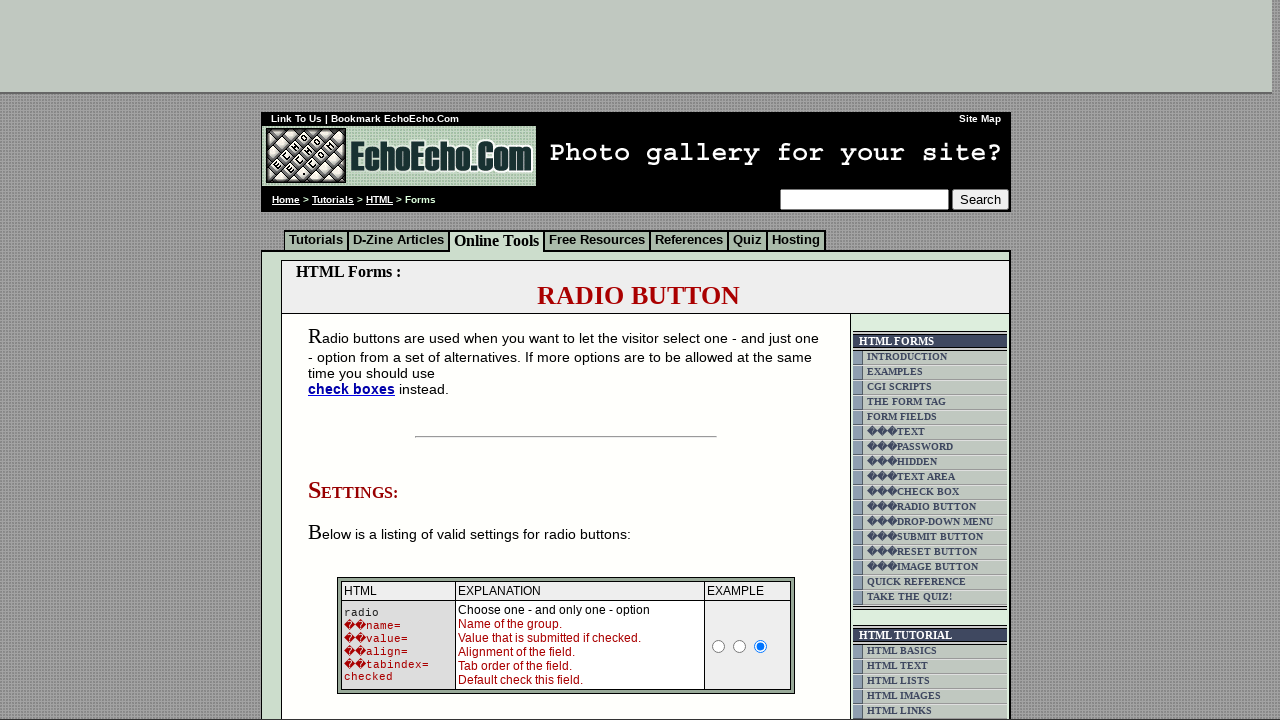

Extracted radio button value: 'Beer'
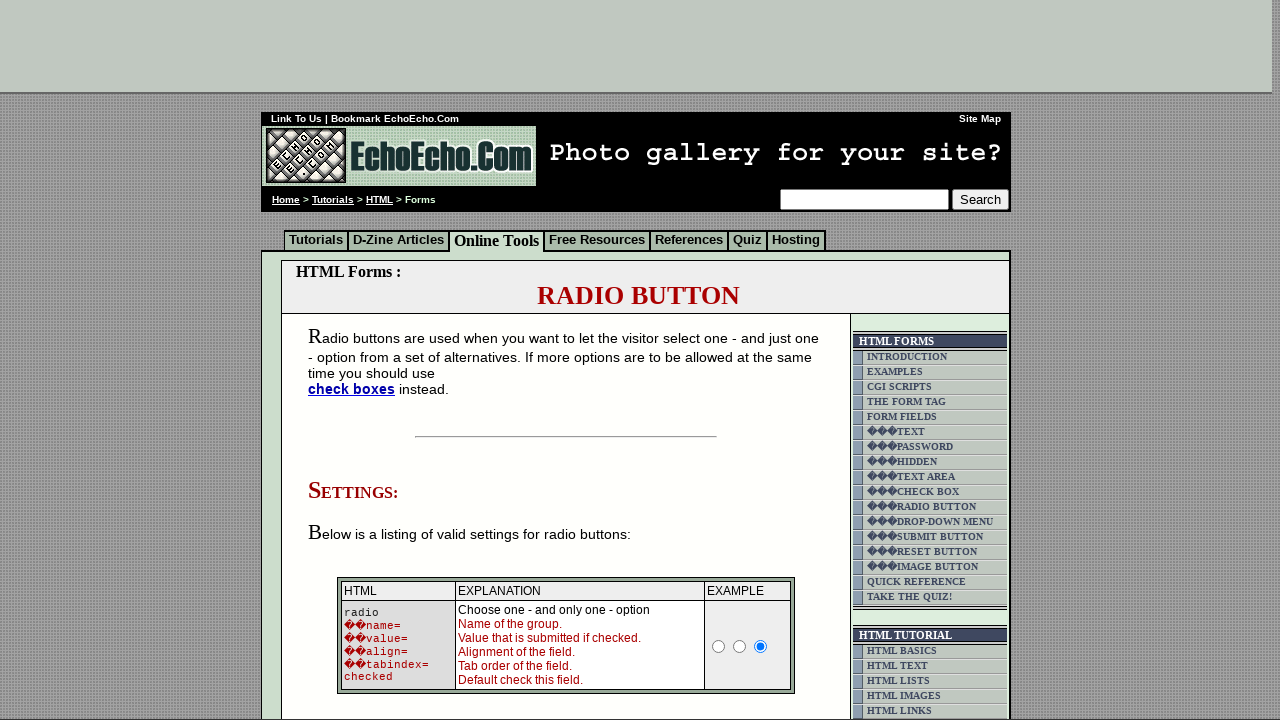

Extracted radio button value: 'Wine'
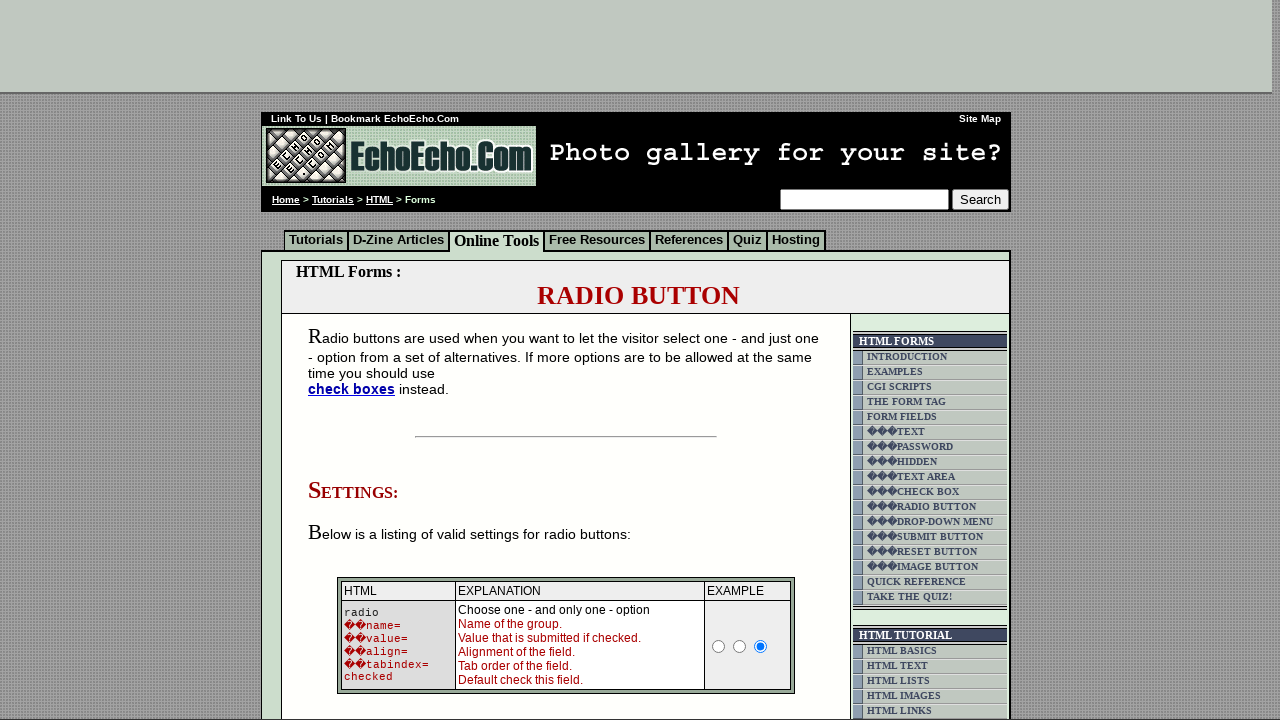

Scrolled to bottom of page to ensure radio buttons are visible
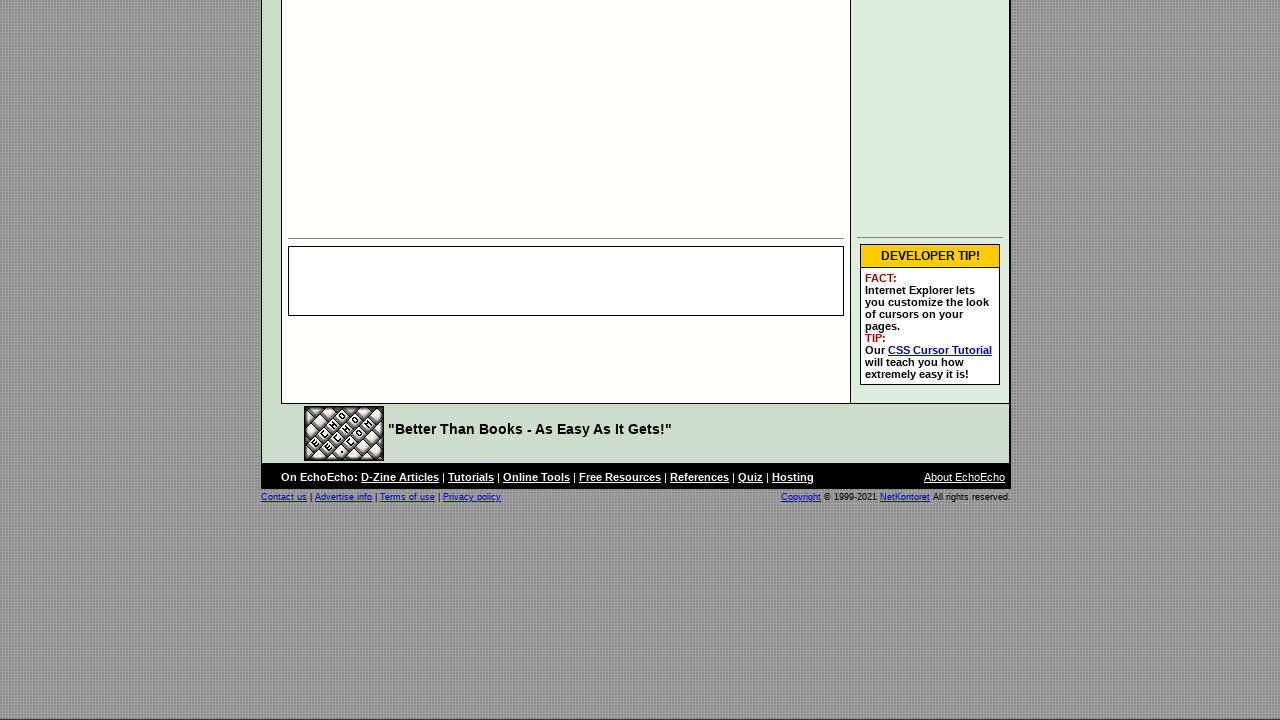

Clicked radio button with value 'Water' at (356, 360) on input[type='radio'][name='group2'] >> nth=0
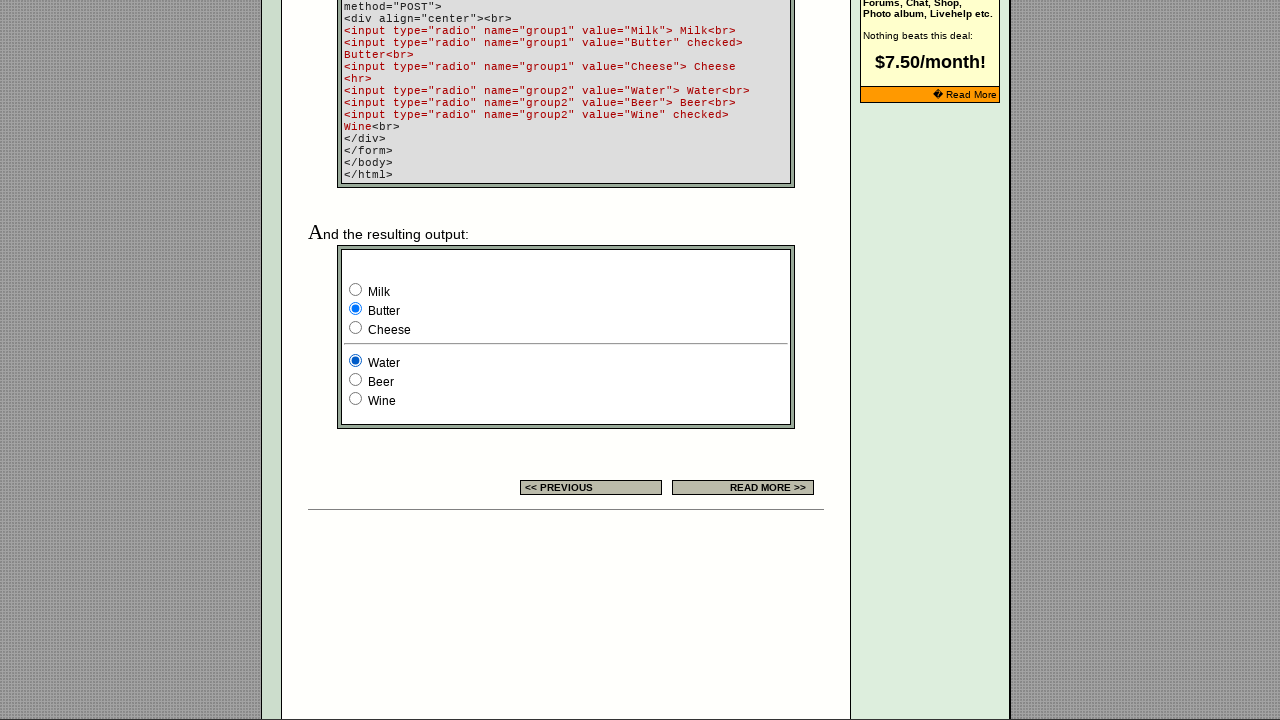

Clicked radio button with value 'Beer' at (356, 380) on input[type='radio'][name='group2'] >> nth=1
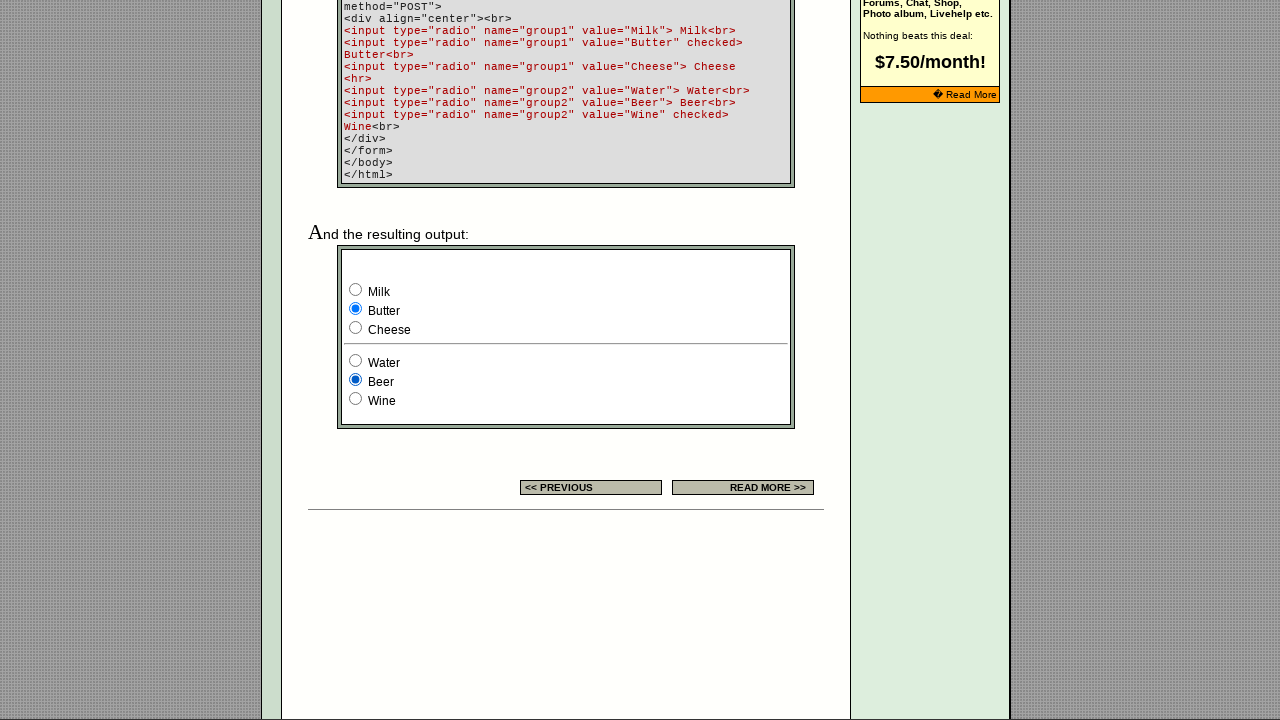

Clicked radio button with value 'Wine' at (356, 398) on input[type='radio'][name='group2'] >> nth=2
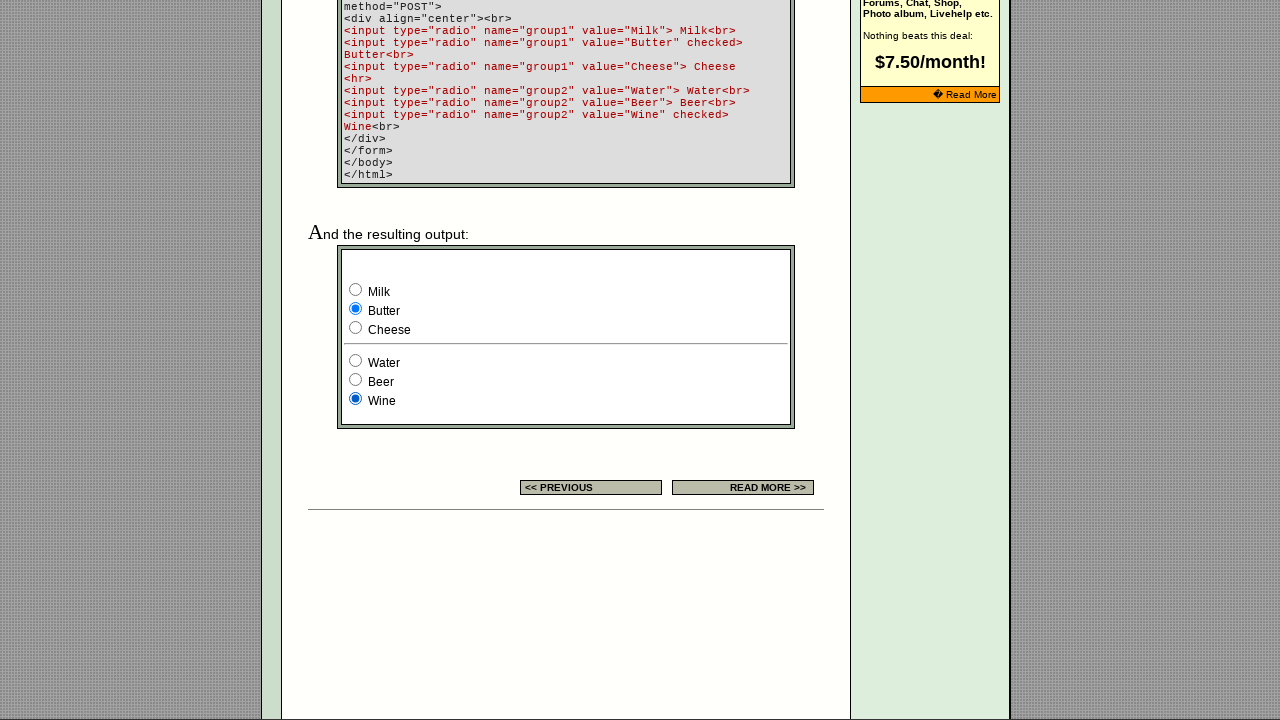

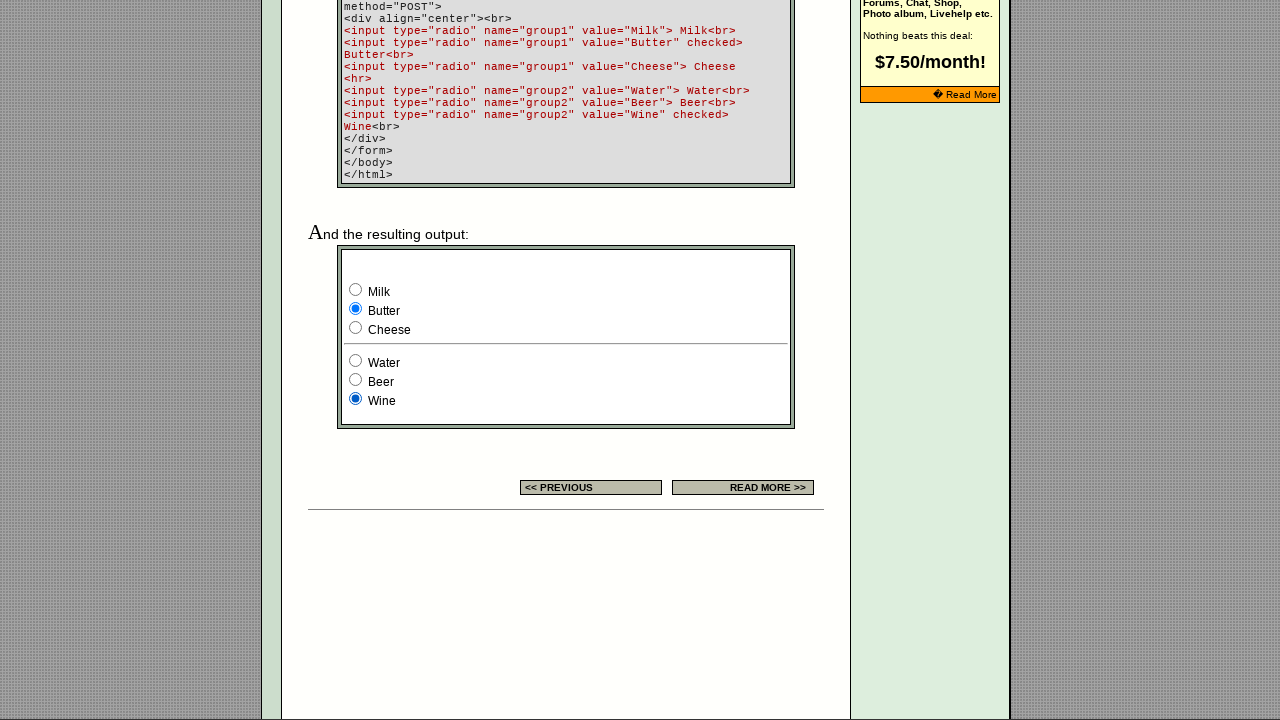